Tests adding multiple products to cart on Demoblaze by selecting a Samsung Galaxy S6 phone and a MacBook Air laptop, then verifying both items appear in the cart.

Starting URL: https://www.demoblaze.com/

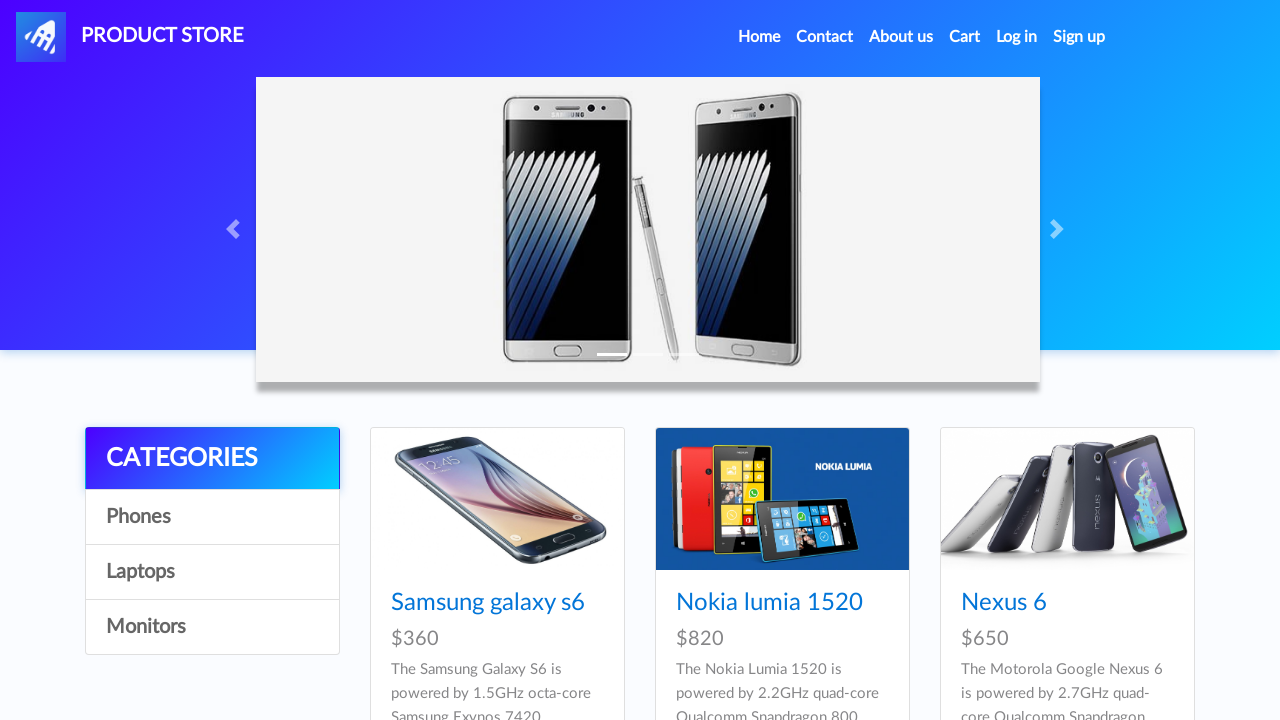

Product grid loaded on Demoblaze home page
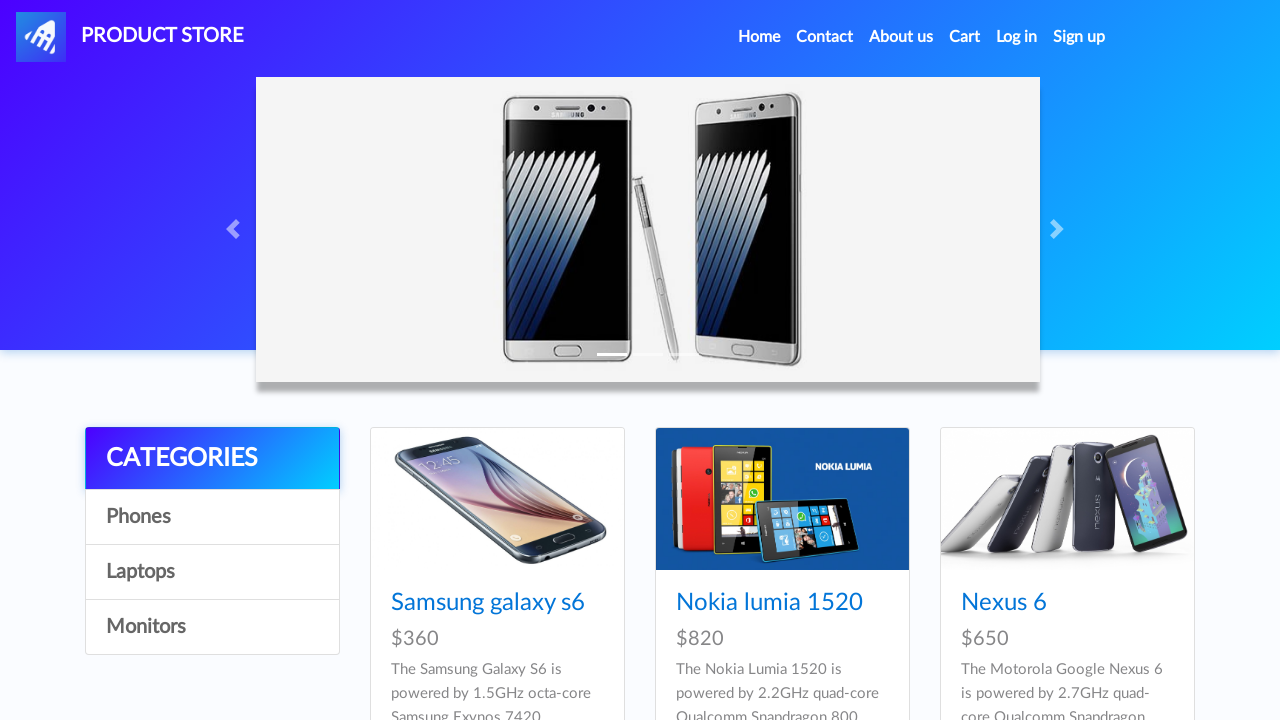

Clicked on Samsung Galaxy S6 product at (488, 603) on internal:text="Samsung galaxy s6"s
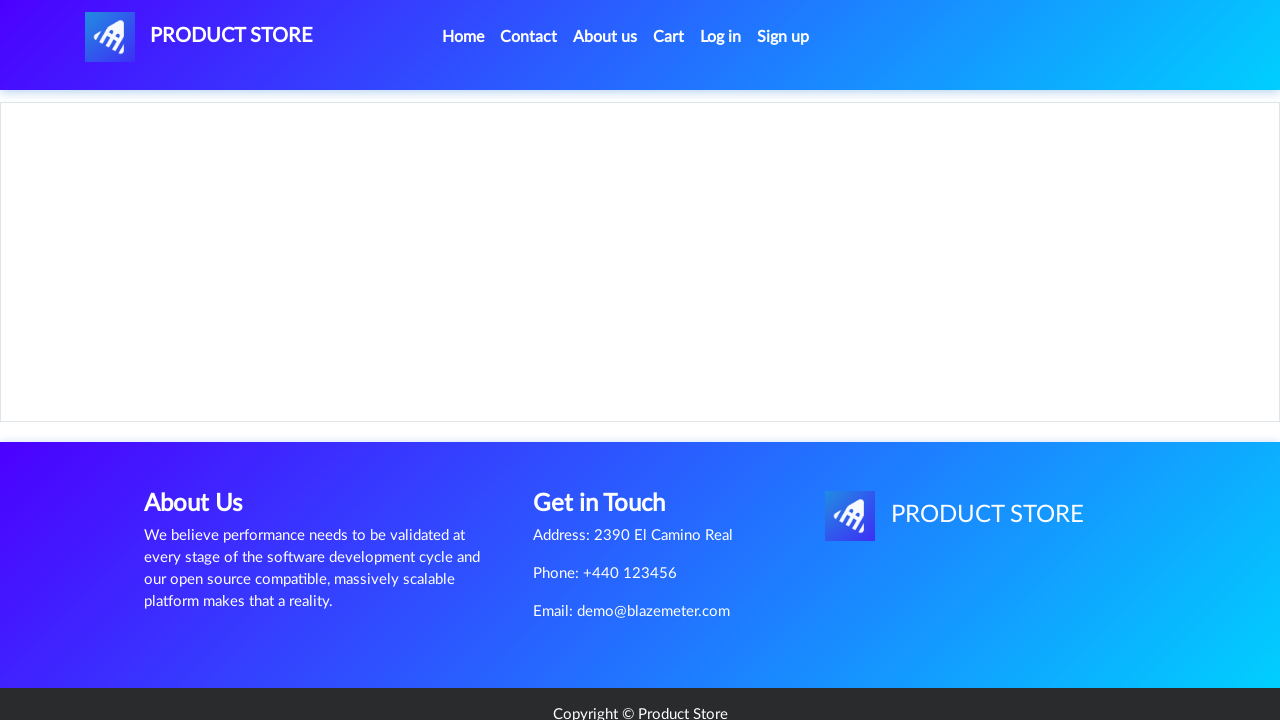

Clicked 'Add to cart' for Samsung Galaxy S6 and accepted confirmation dialog at (610, 440) on internal:role=link[name="Add to cart"s]
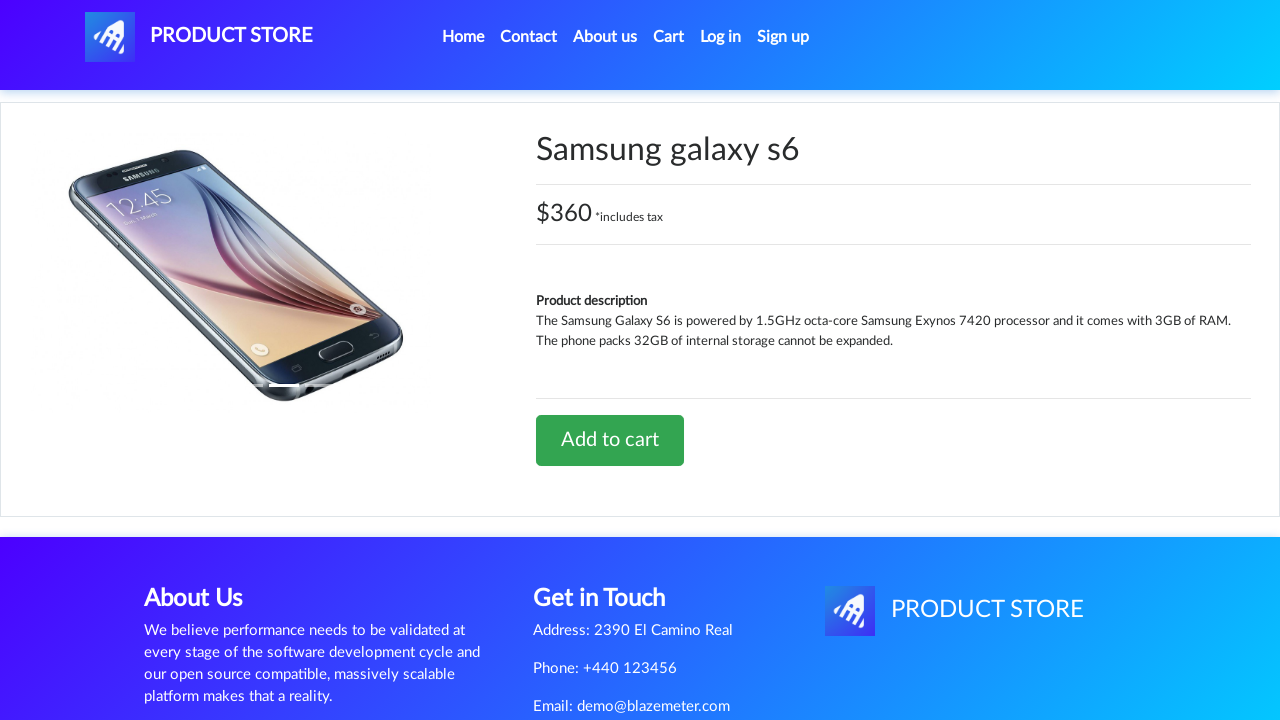

Waited for dialog handling to complete
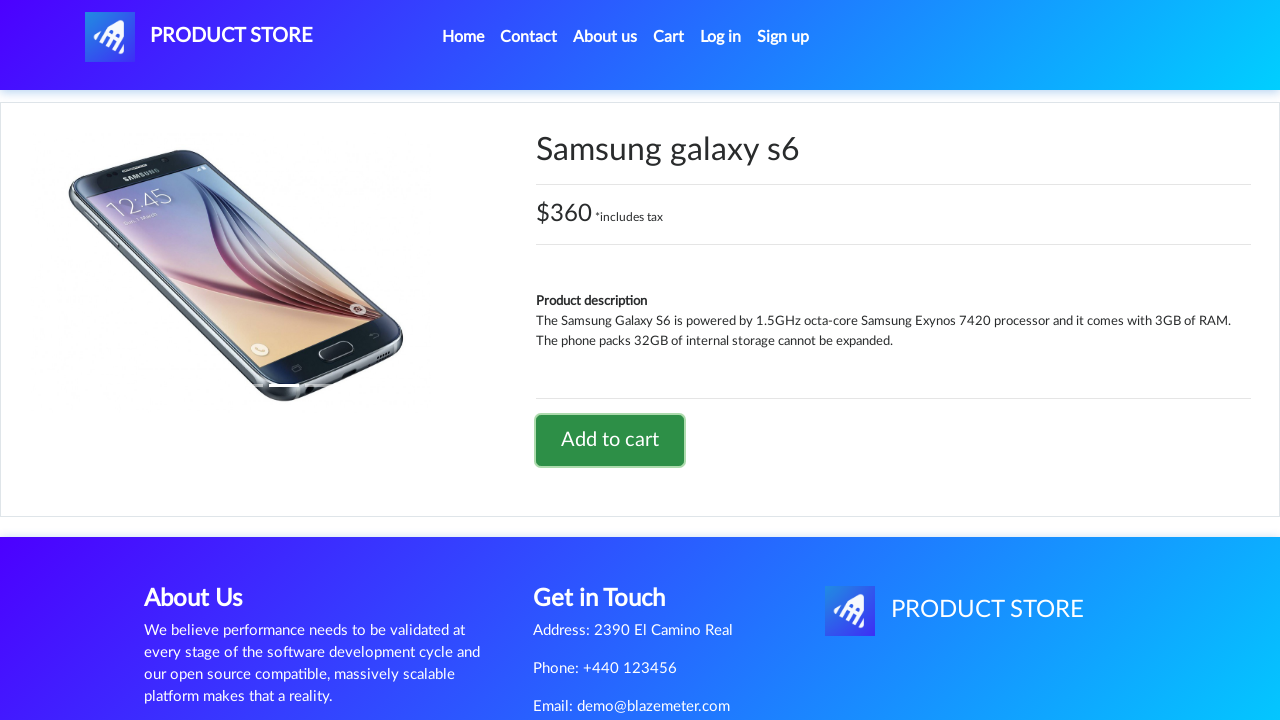

Clicked site logo to return to home page at (199, 37) on #nava
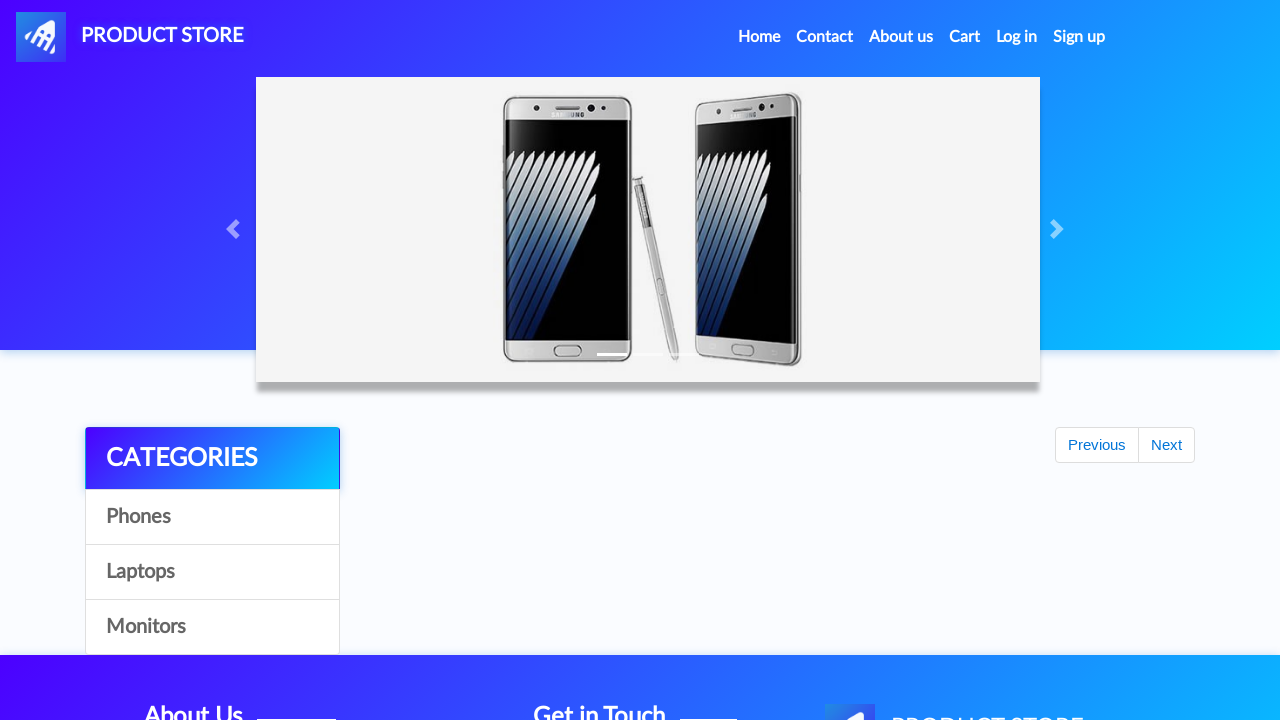

Product grid reloaded on home page
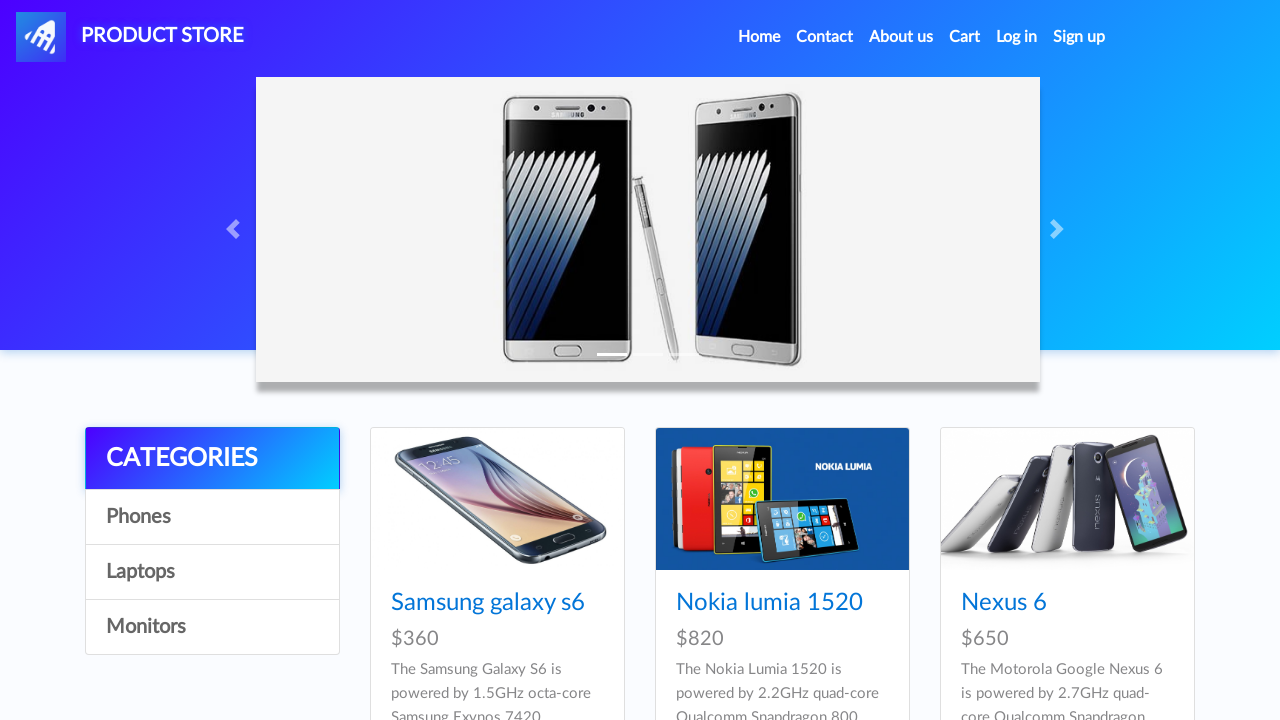

Clicked on Laptops category at (212, 572) on internal:role=link[name="Laptops"s]
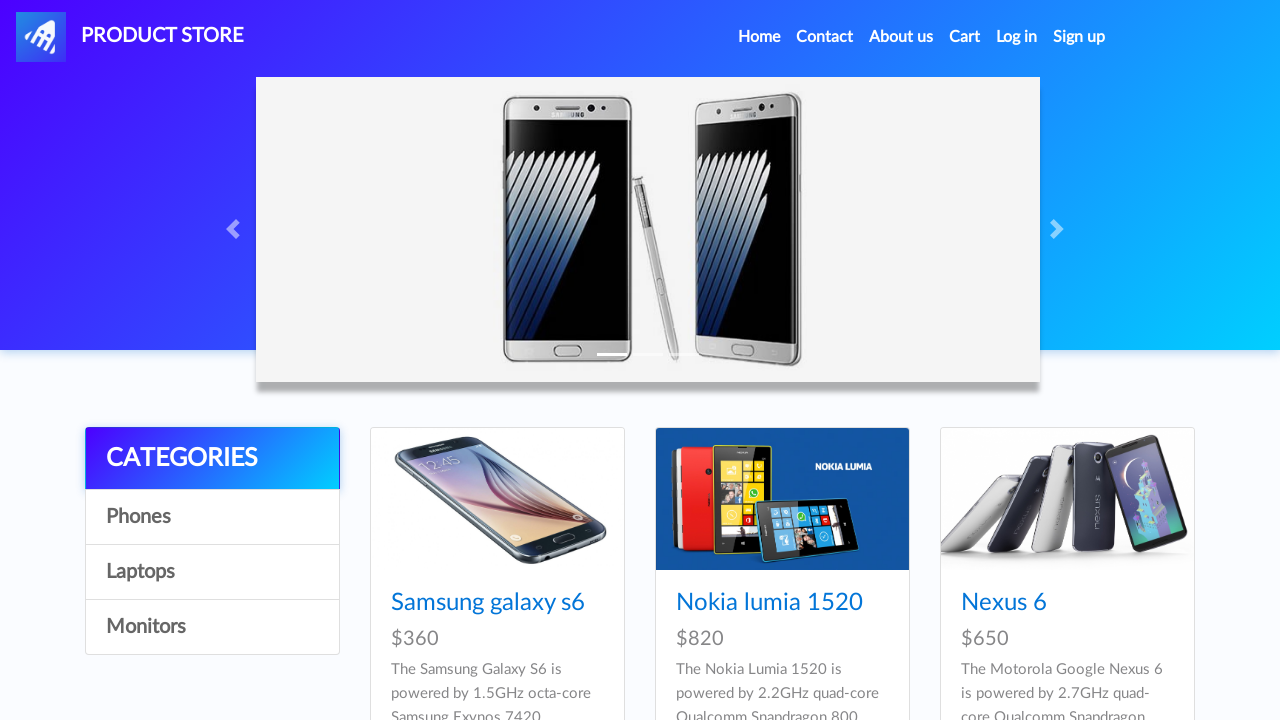

Waited for laptops category to load
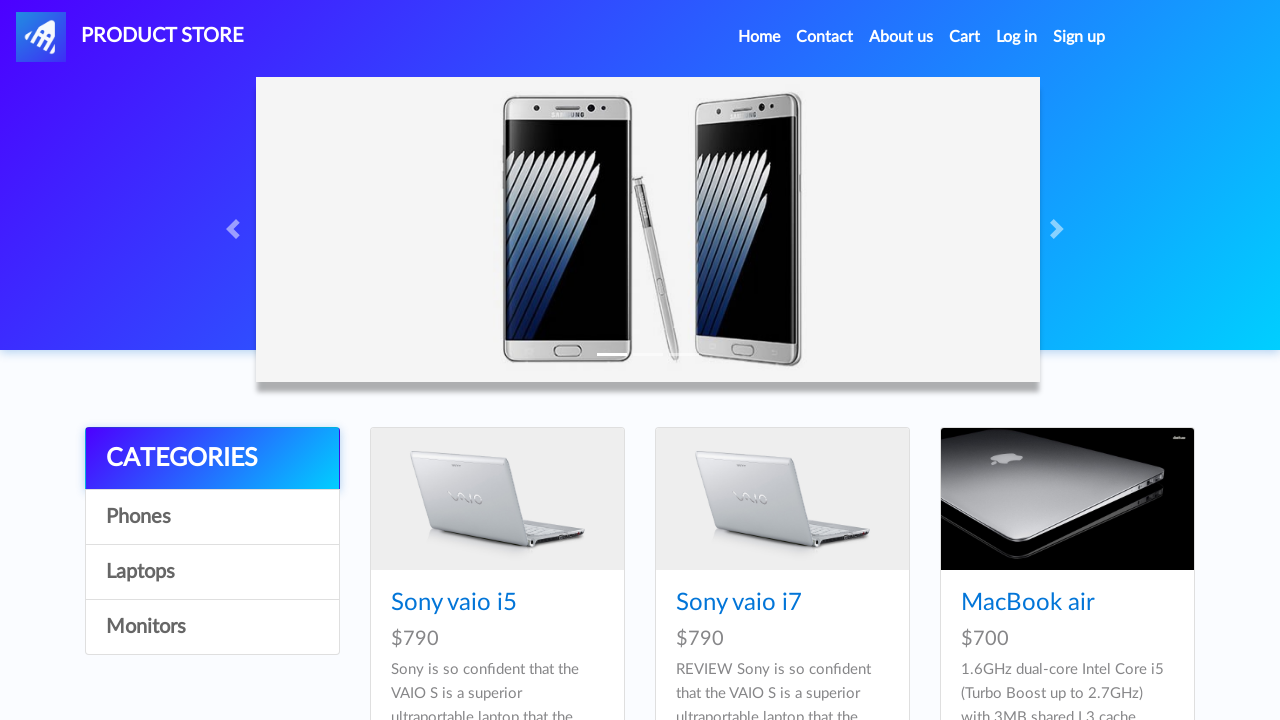

Clicked on MacBook Air product at (1028, 603) on internal:text="MacBook air"s
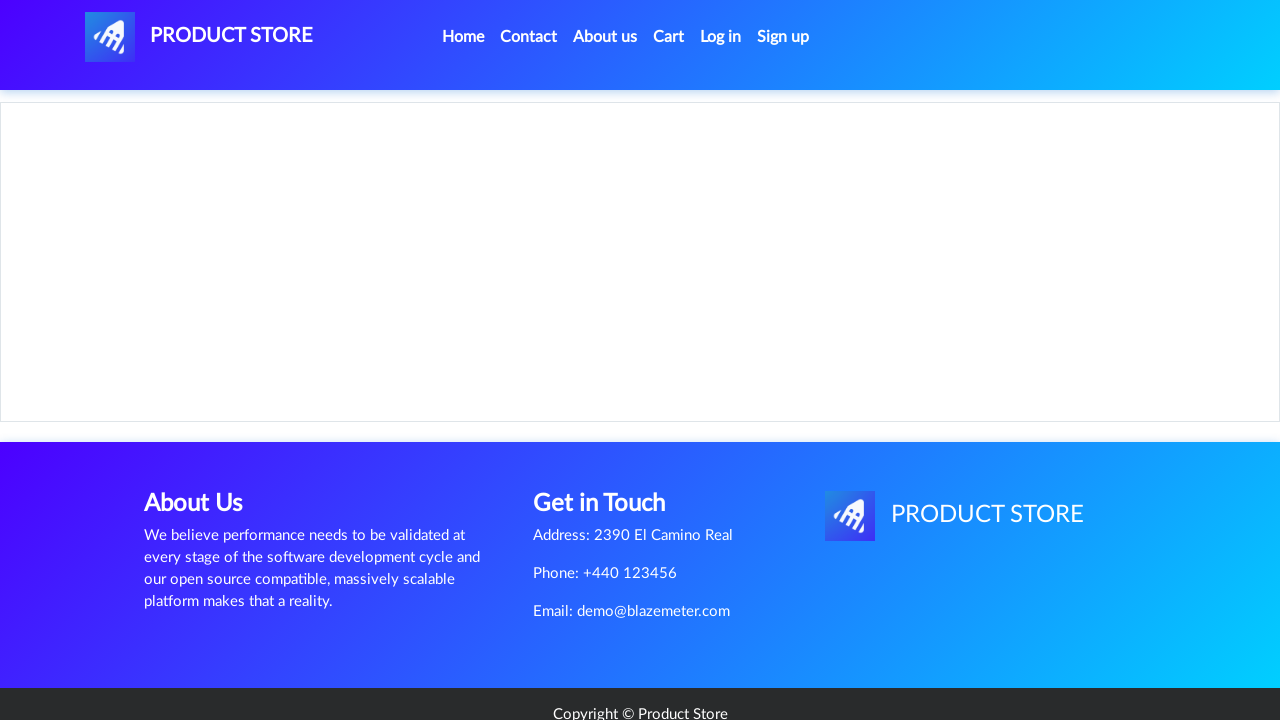

Clicked 'Add to cart' for MacBook Air and accepted confirmation dialog at (610, 440) on internal:role=link[name="Add to cart"s]
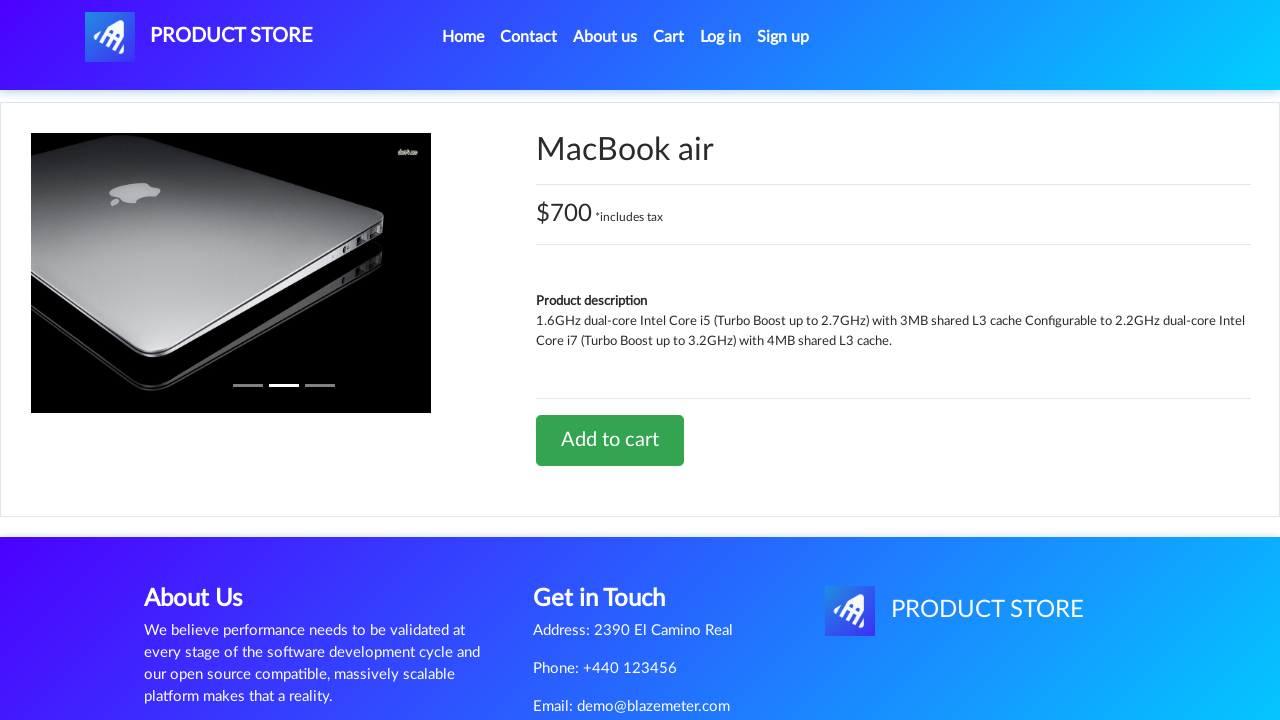

Waited for dialog handling to complete
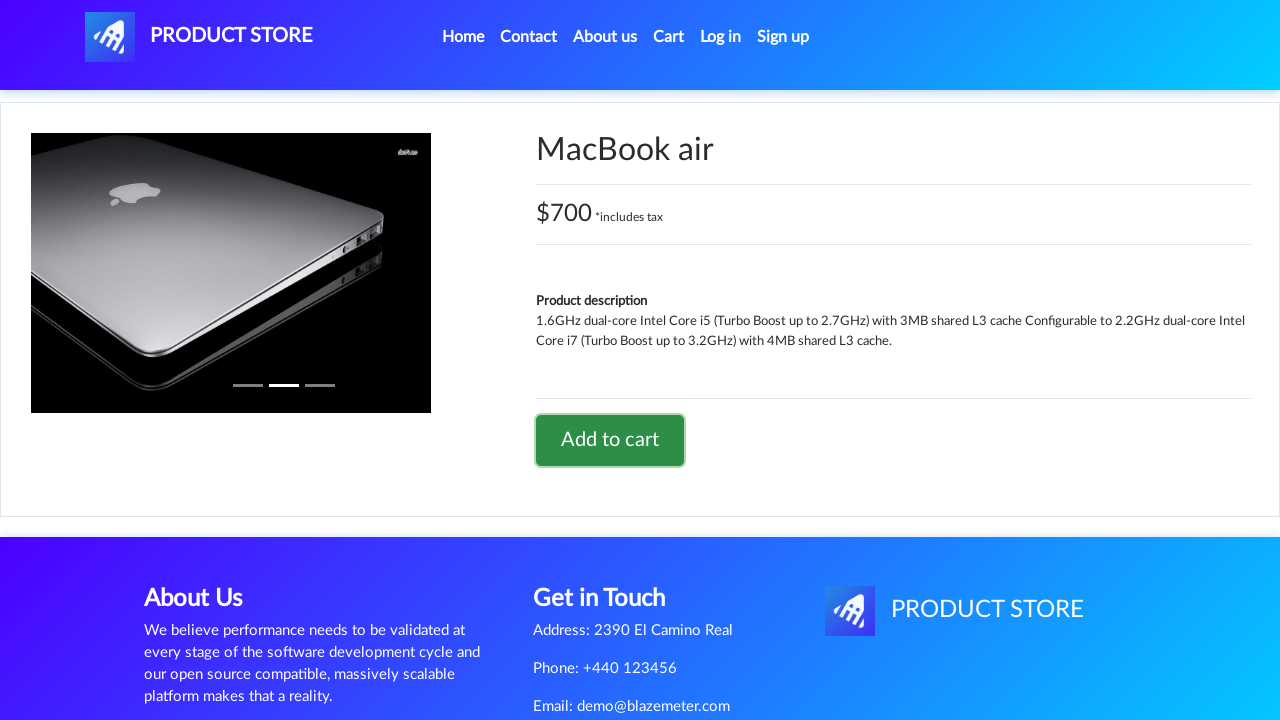

Clicked on Cart link to view cart contents at (669, 37) on #cartur
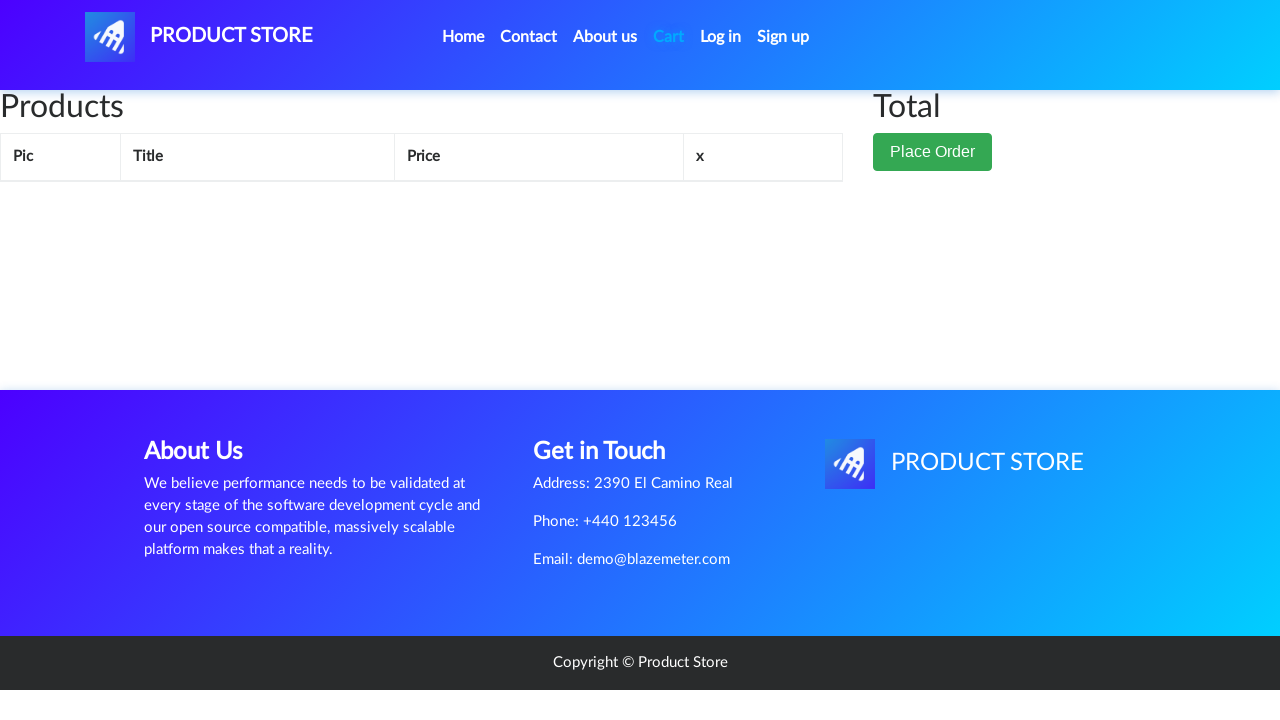

Cart items loaded - Samsung Galaxy S6 and MacBook Air both visible in cart
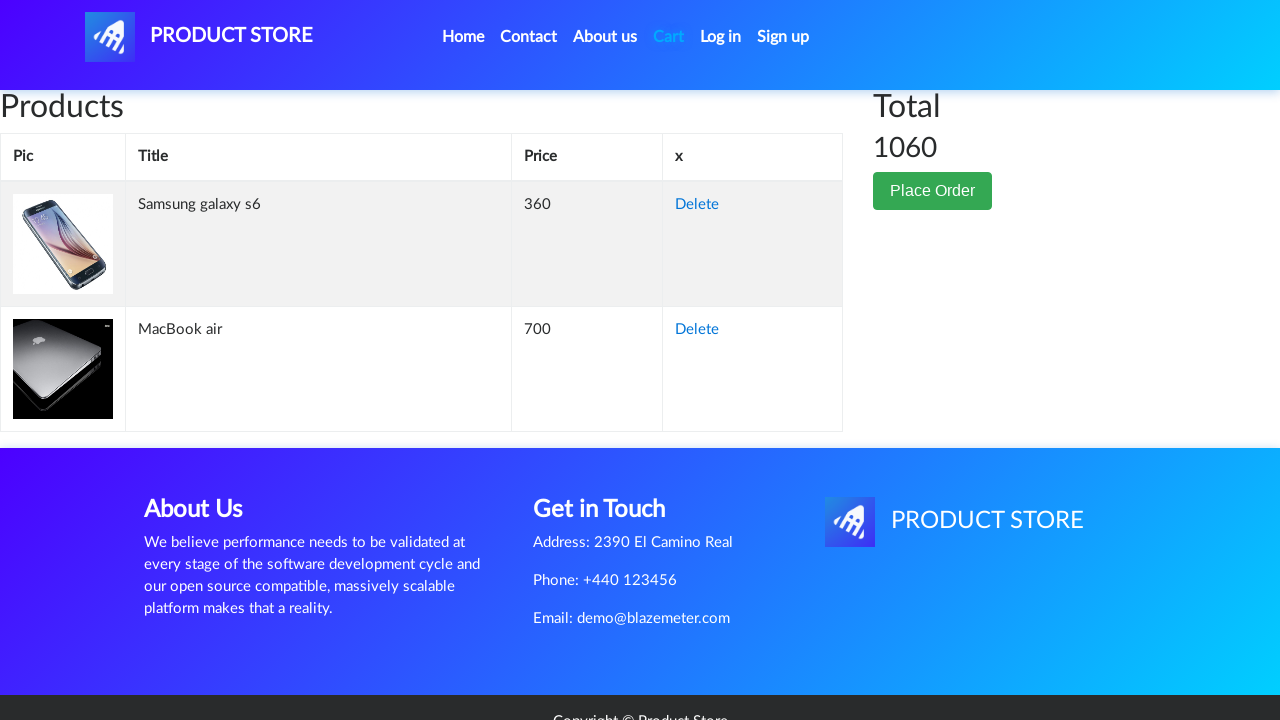

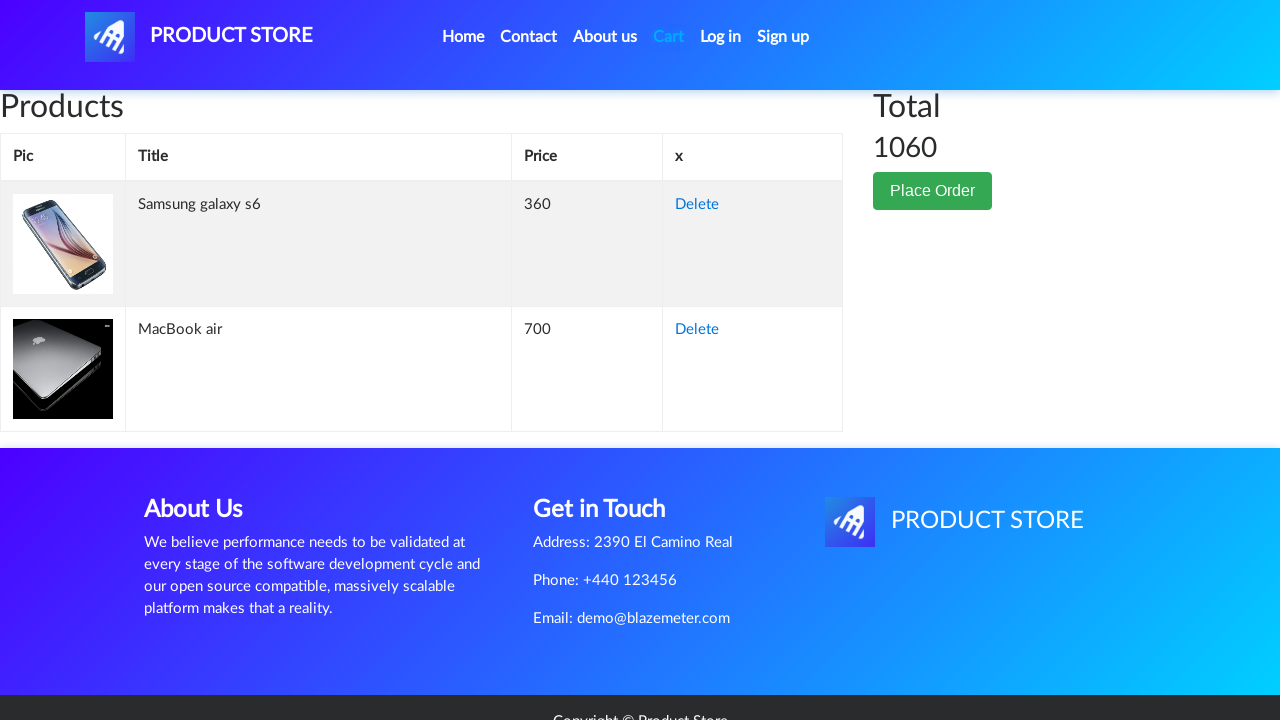